Clicks the registration link and verifies the sign up form is displayed

Starting URL: https://parabank.parasoft.com/parabank/index.htm

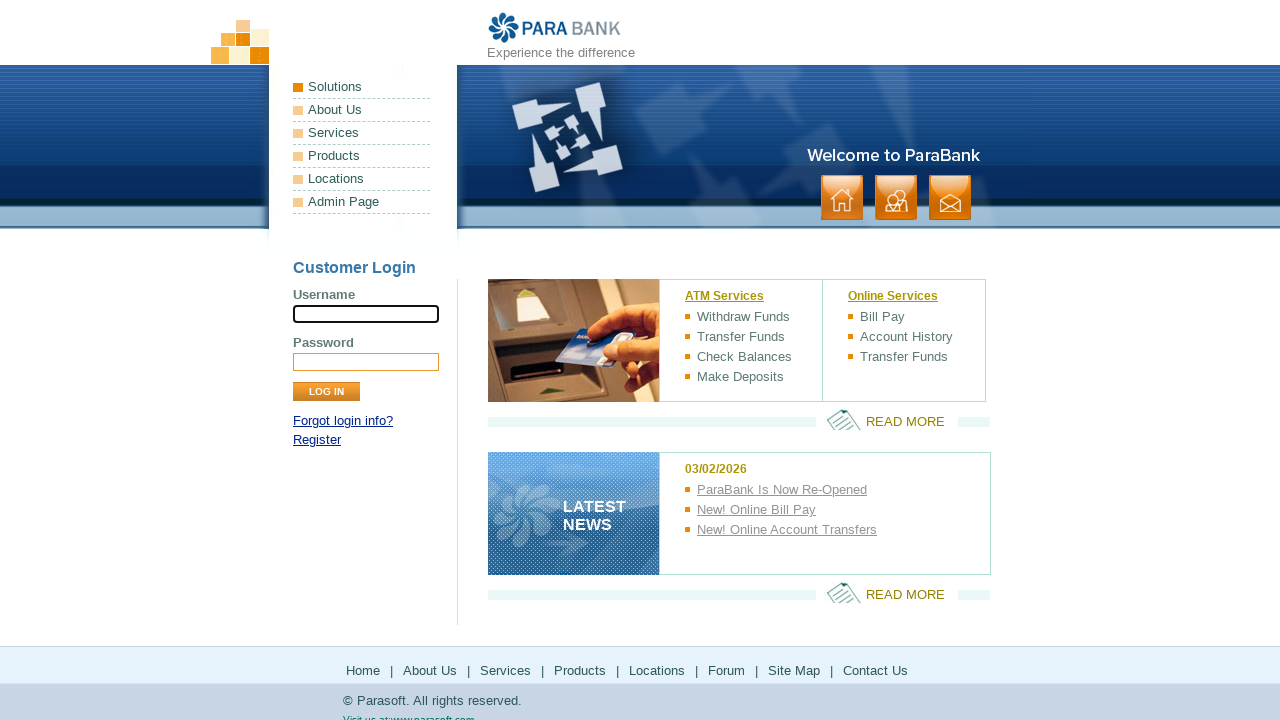

Navigated to ParaBank homepage
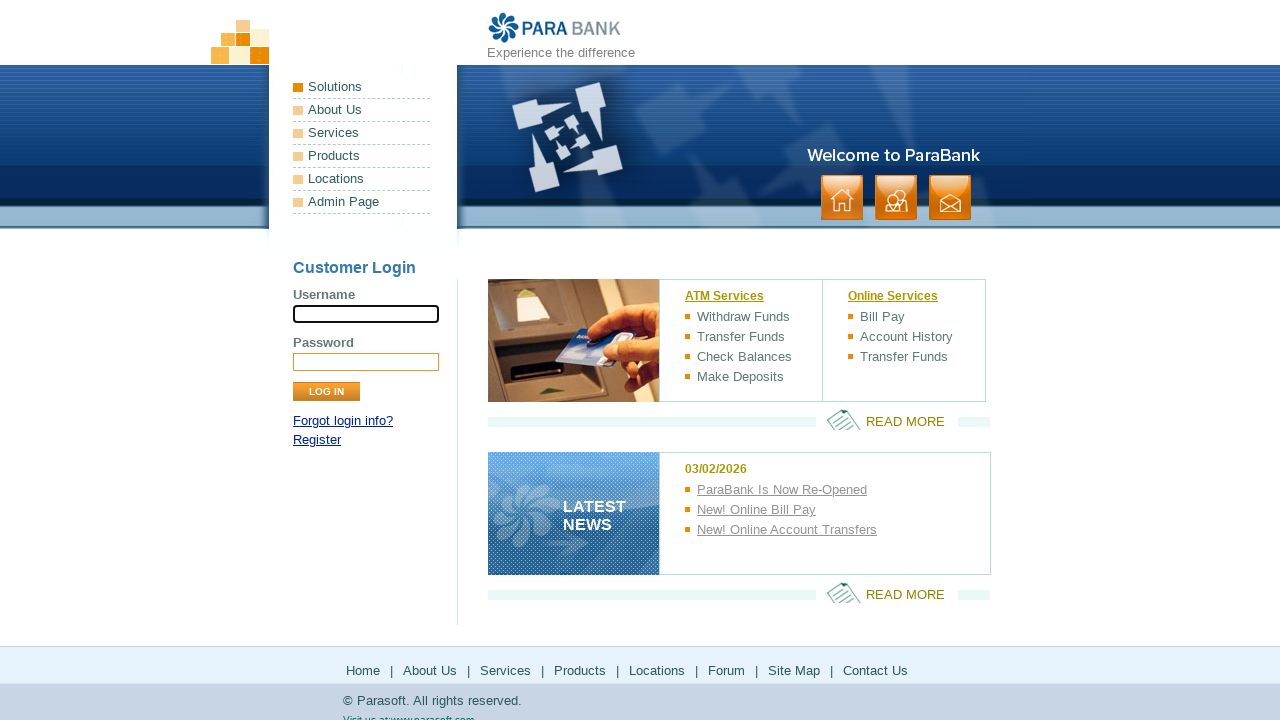

Clicked registration link at (317, 440) on a[href*='register']
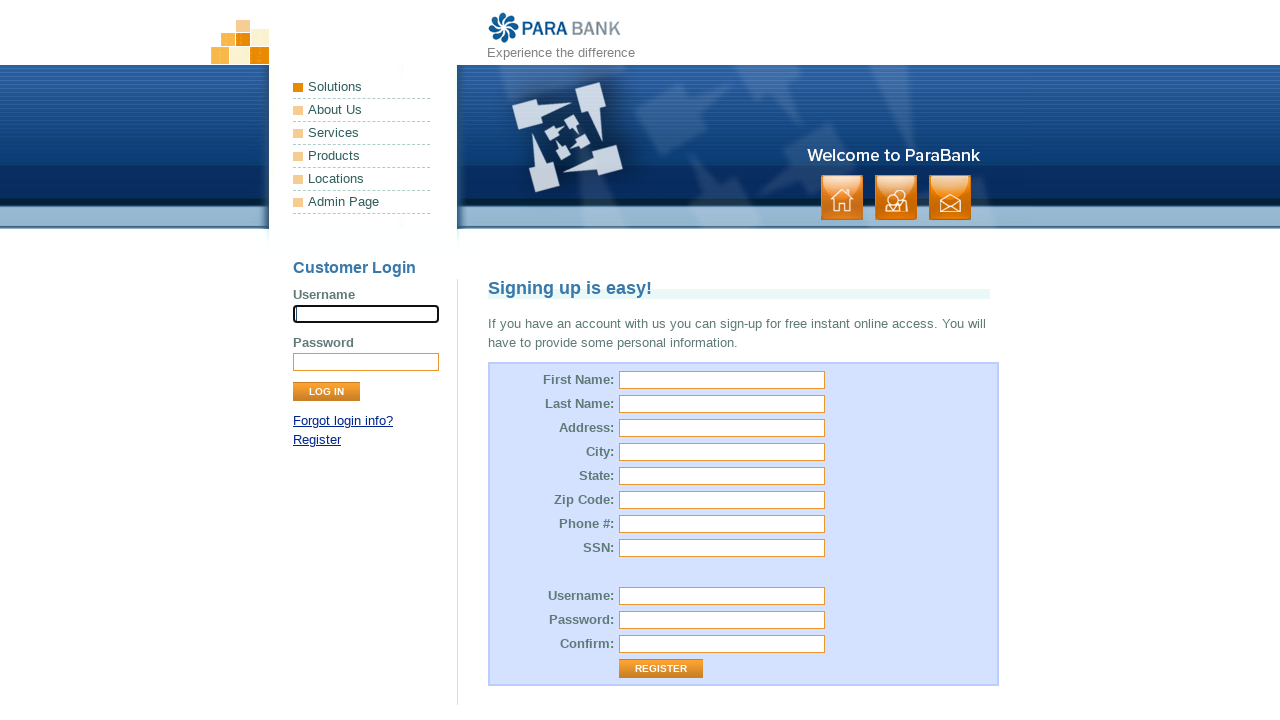

Sign up form is now visible
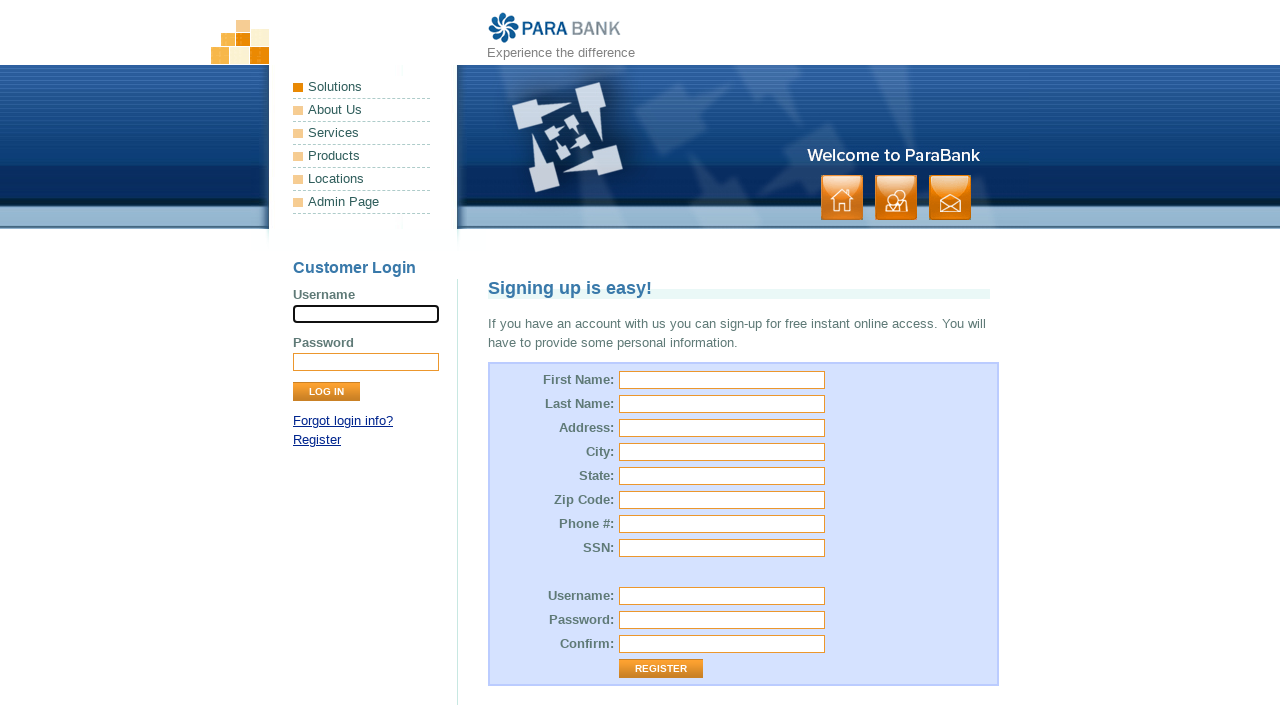

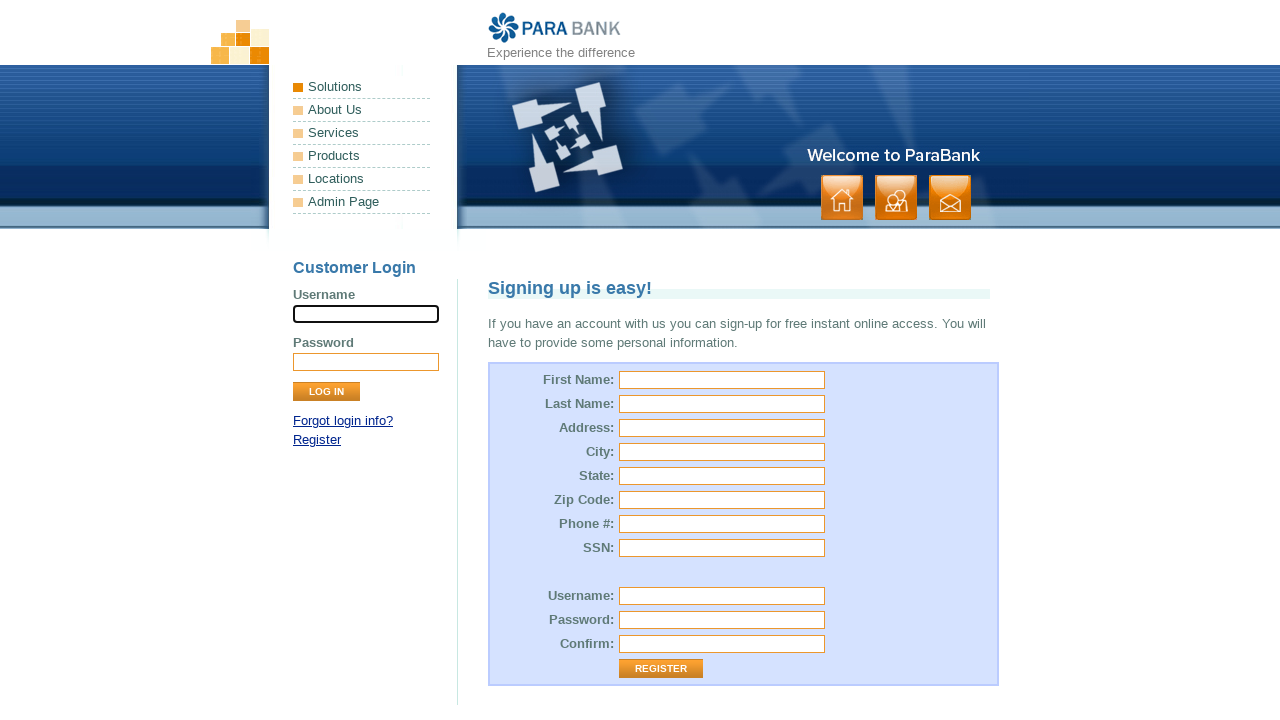